Tests iframe switching and JavaScript prompt alert handling on W3Schools tryit editor by switching to the result iframe, clicking a button that triggers a prompt, entering text into the prompt, and accepting it.

Starting URL: https://www.w3schools.com/jsref/tryit.asp?filename=tryjsref_prompt

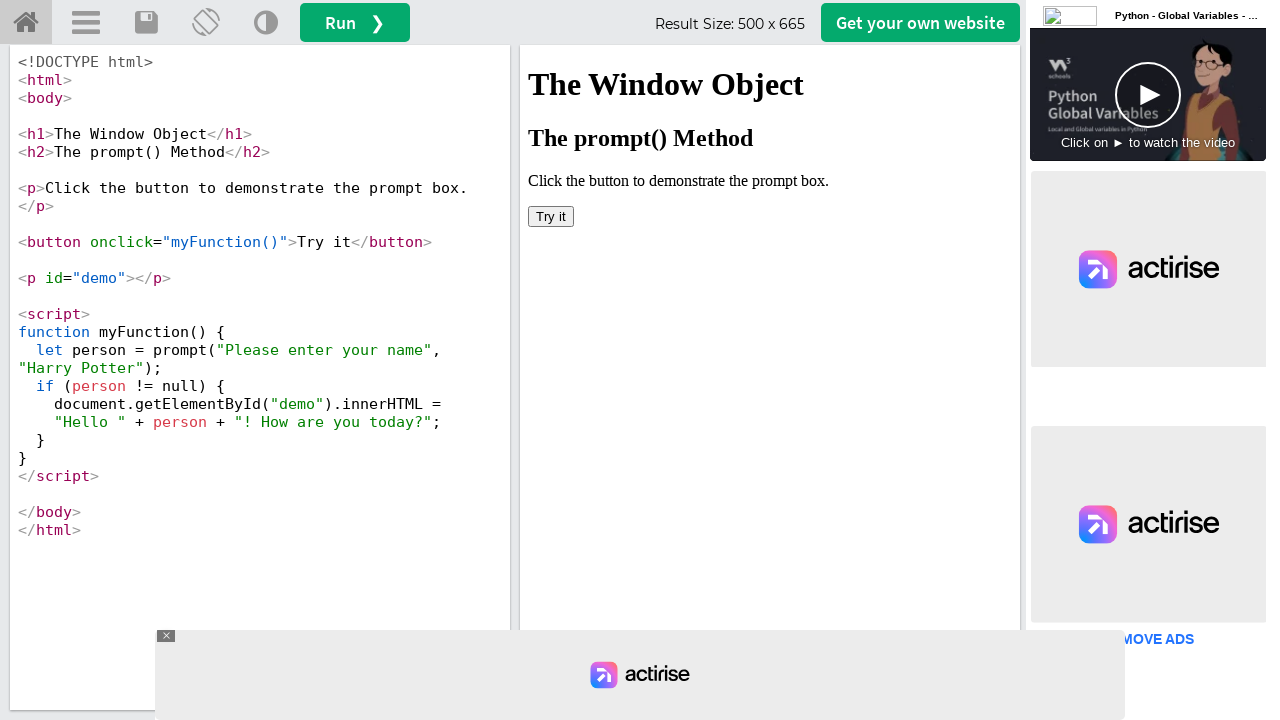

Set viewport size to 1920x1080
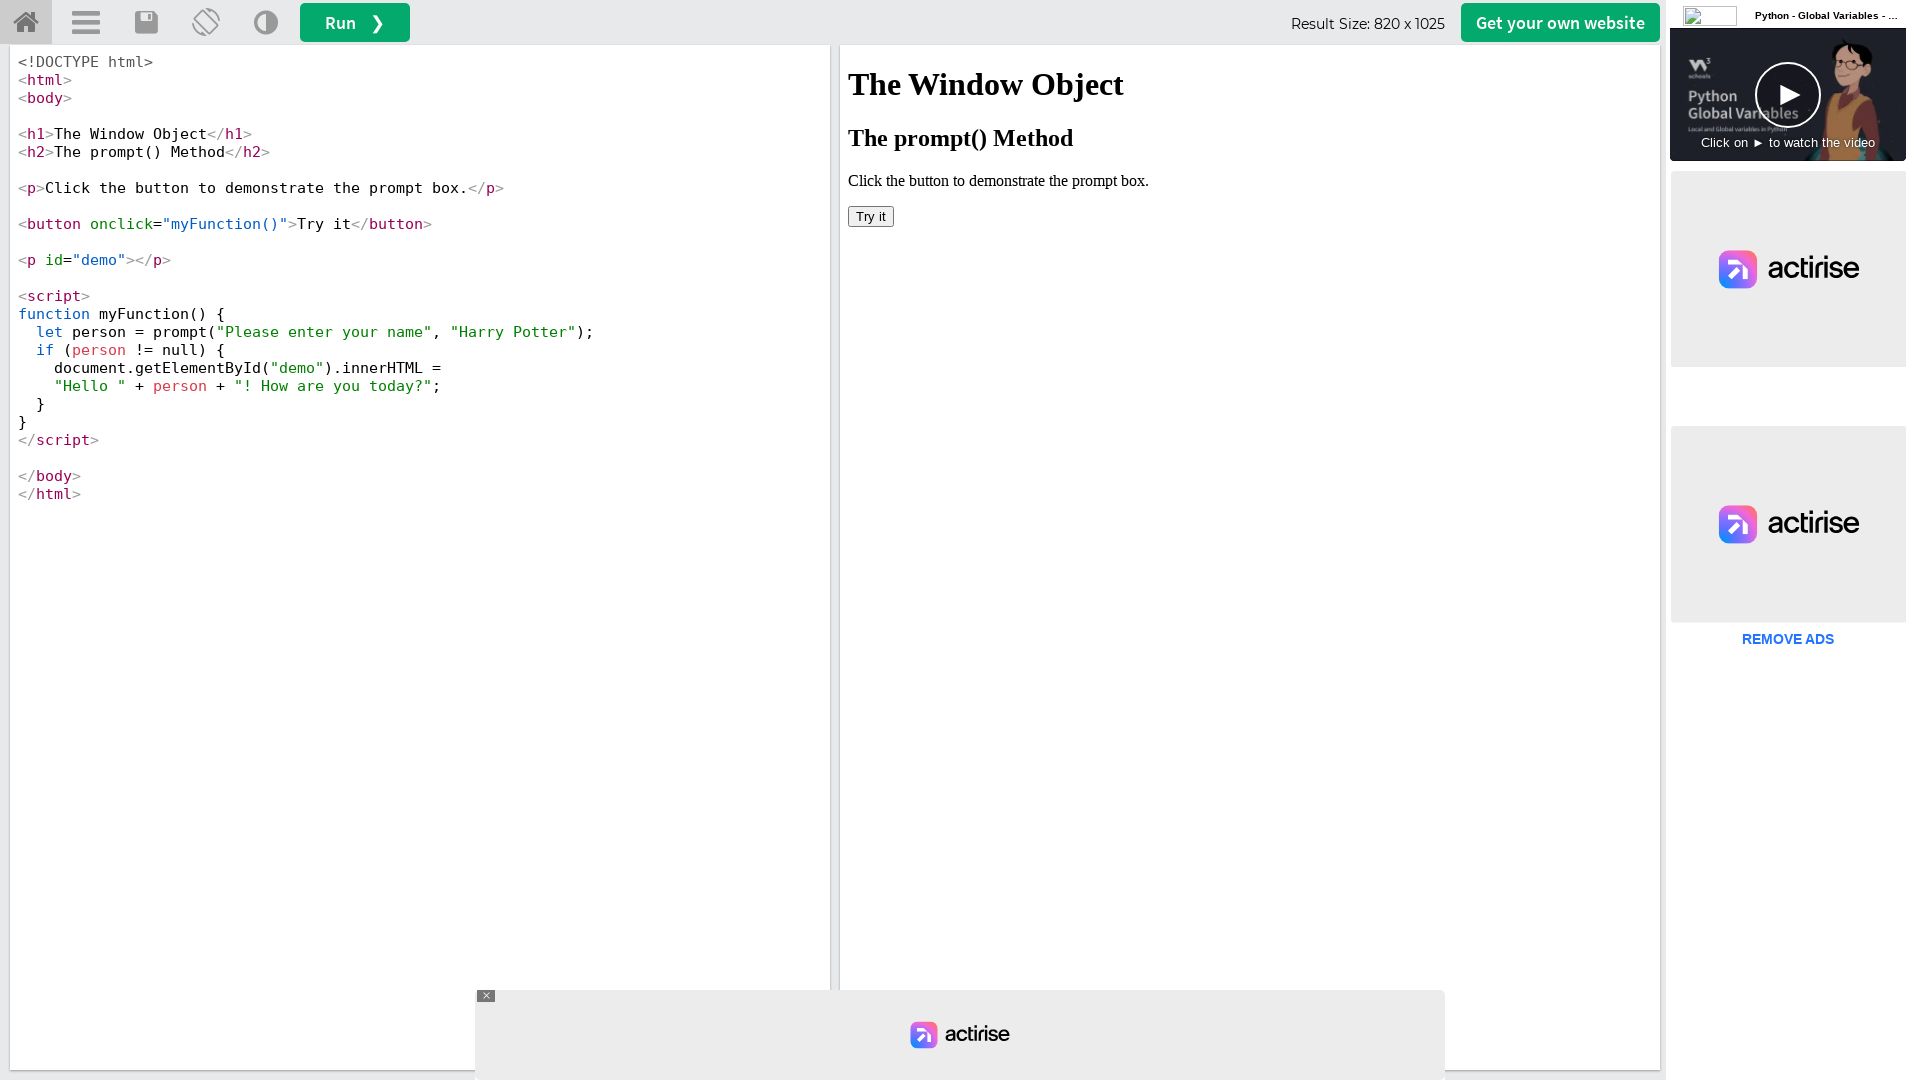

Located the result iframe (#iframeResult)
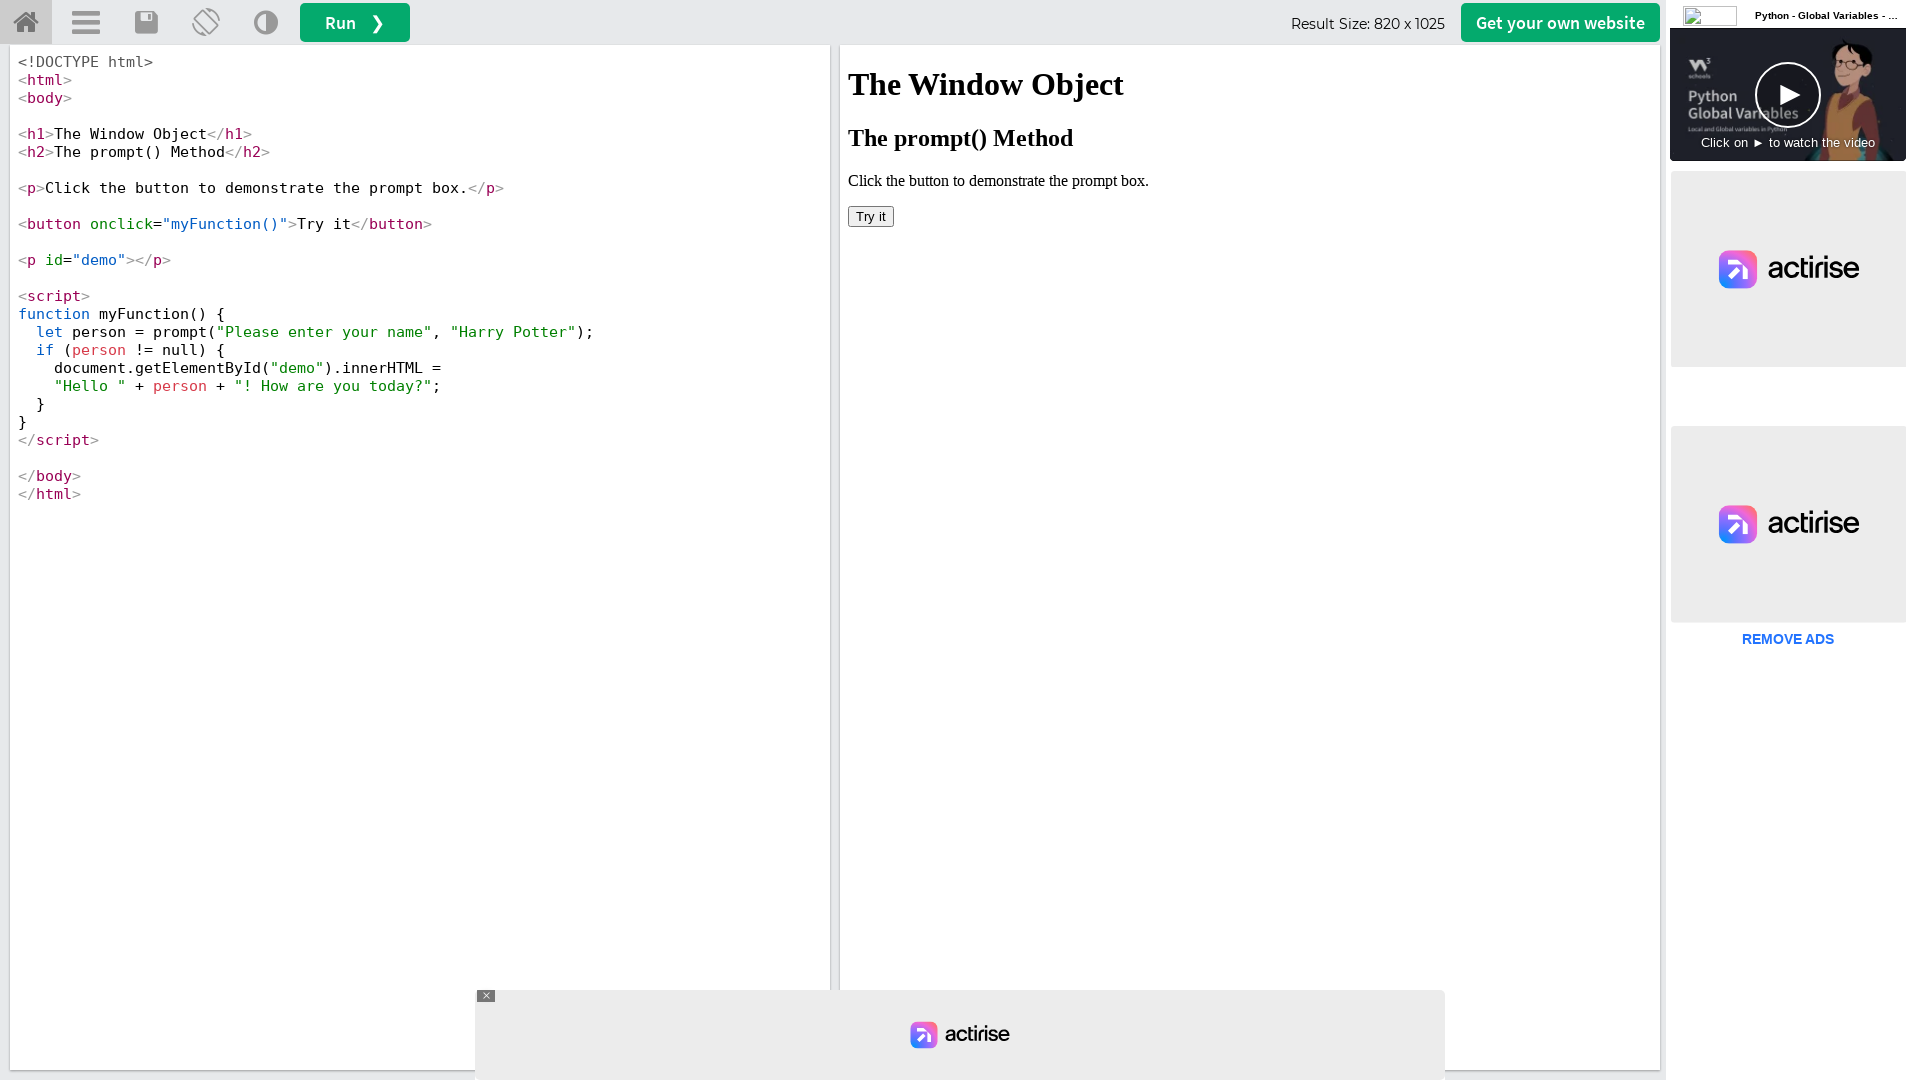

Clicked the 'Try it' button inside the iframe at (871, 216) on #iframeResult >> internal:control=enter-frame >> xpath=//button[text()='Try it']
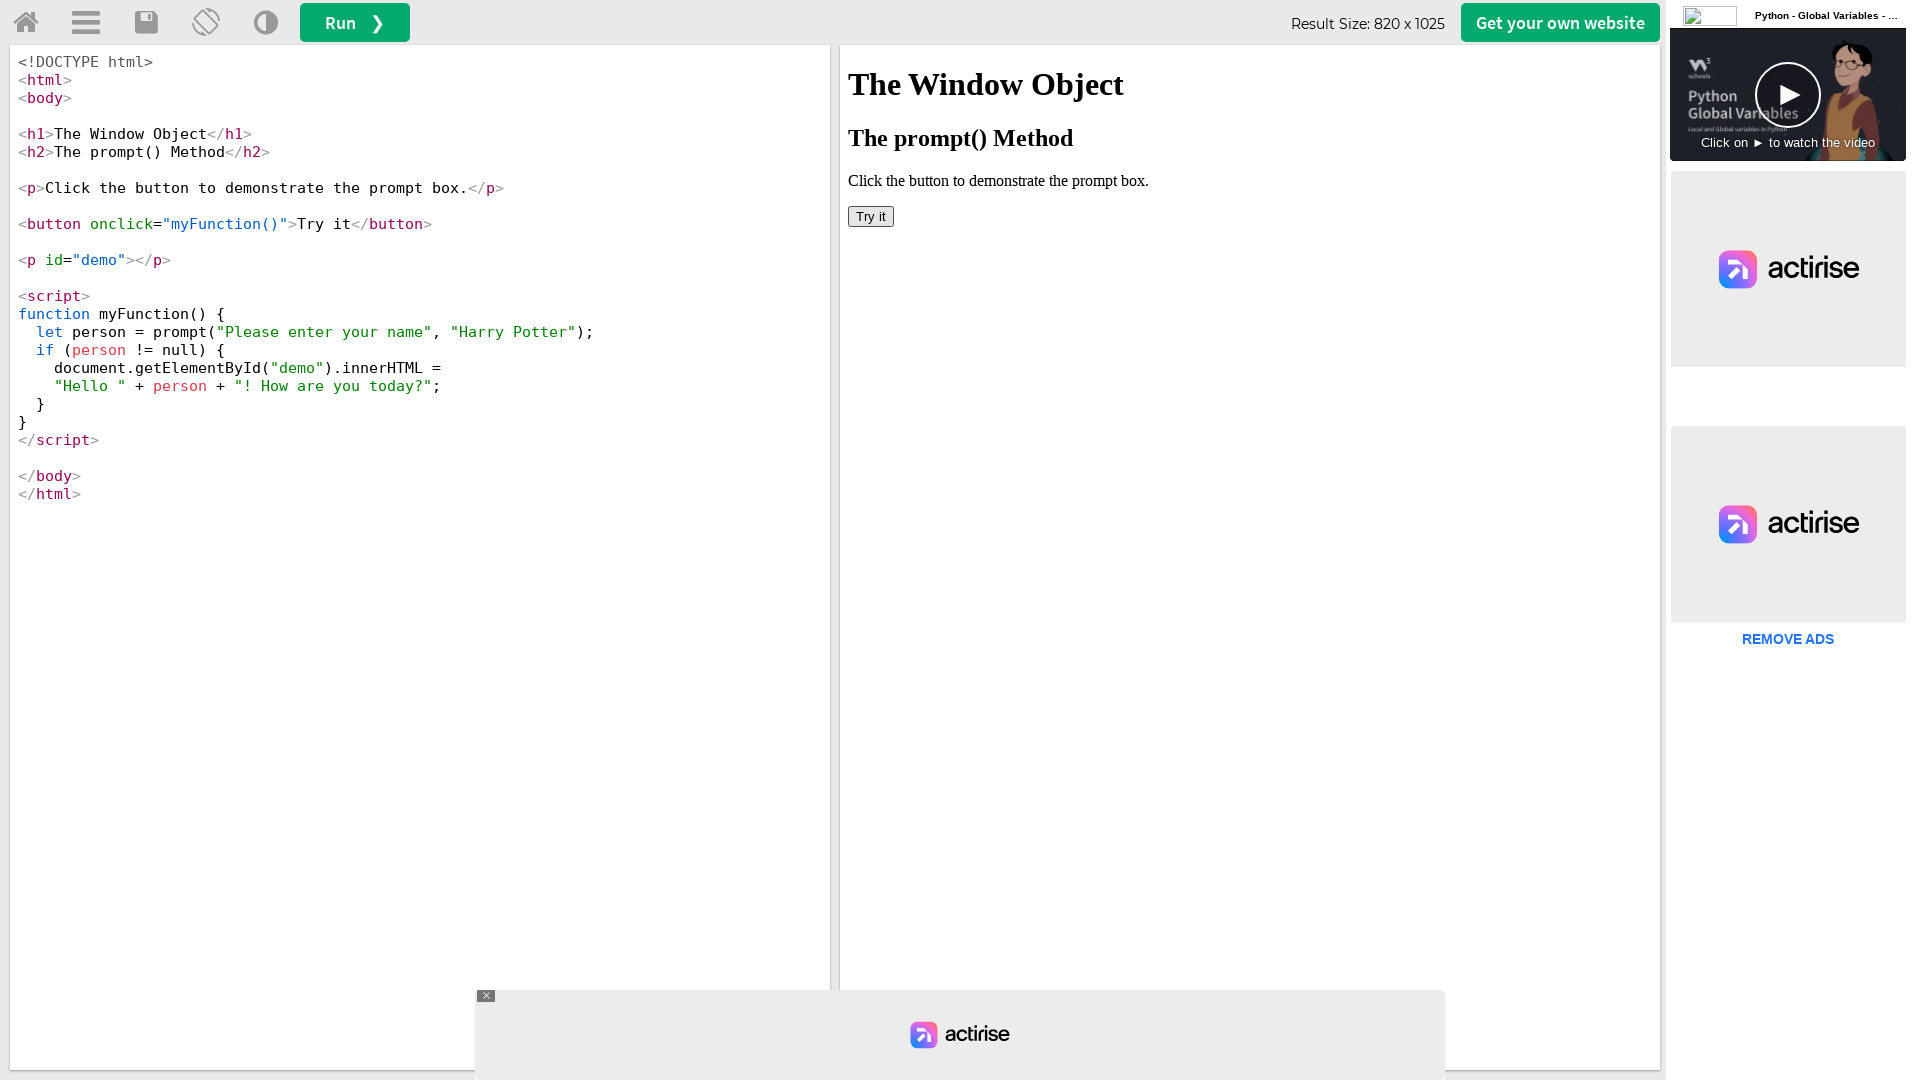

Set up dialog handler to accept prompt with 'Marisol'
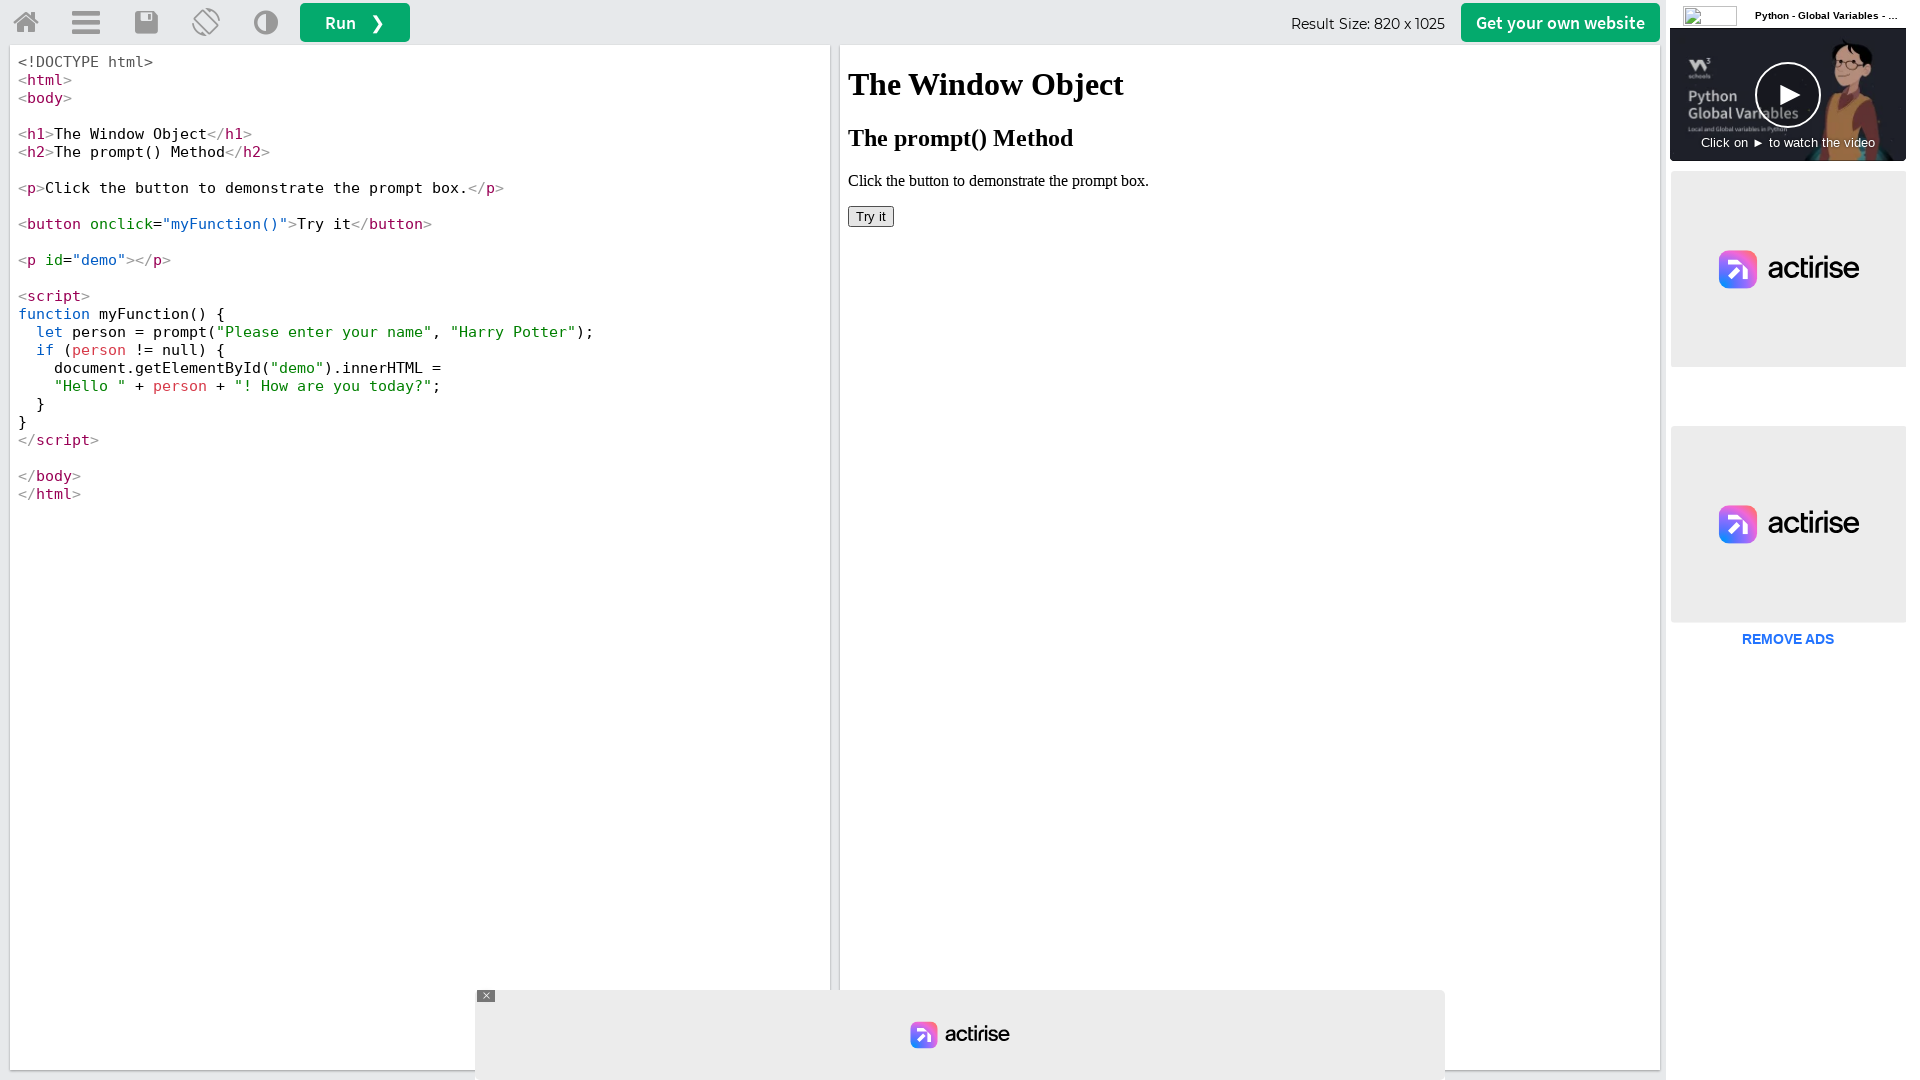

Waited for dialog to be handled (1000ms timeout)
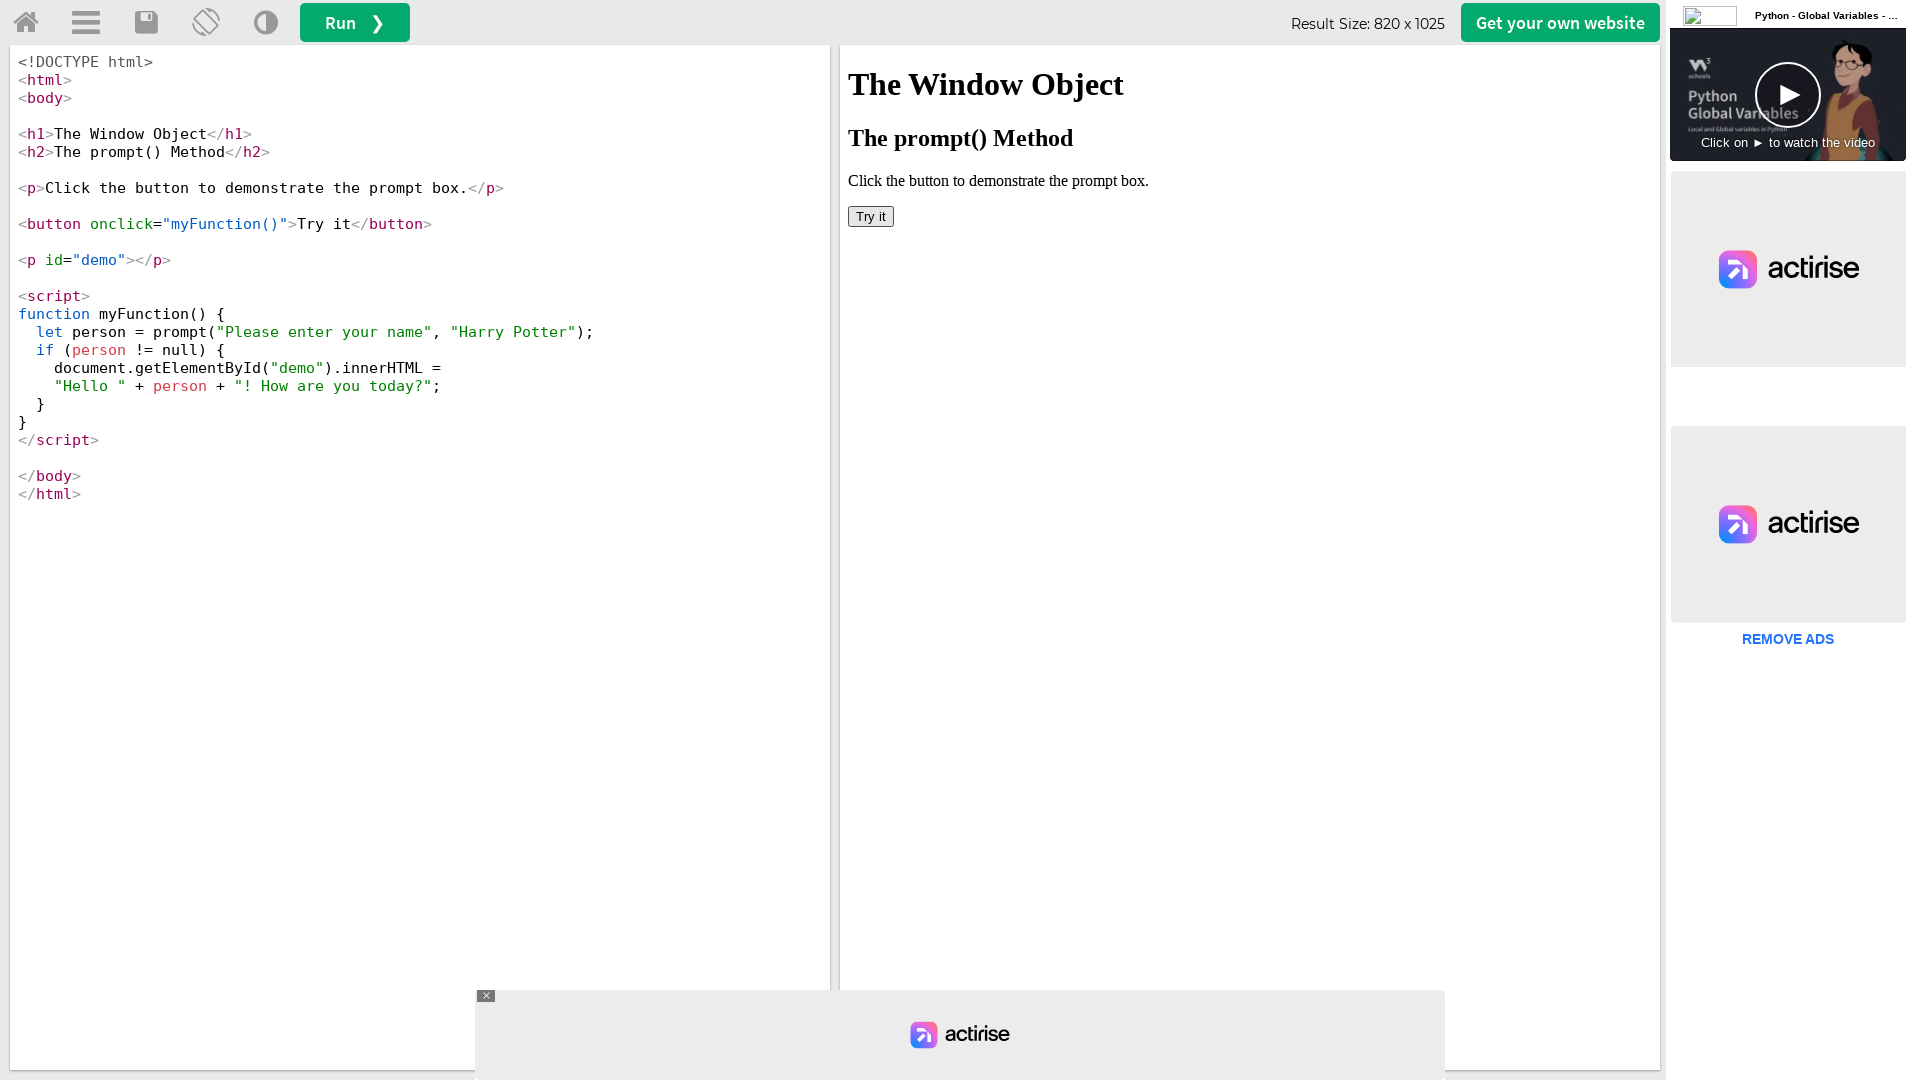

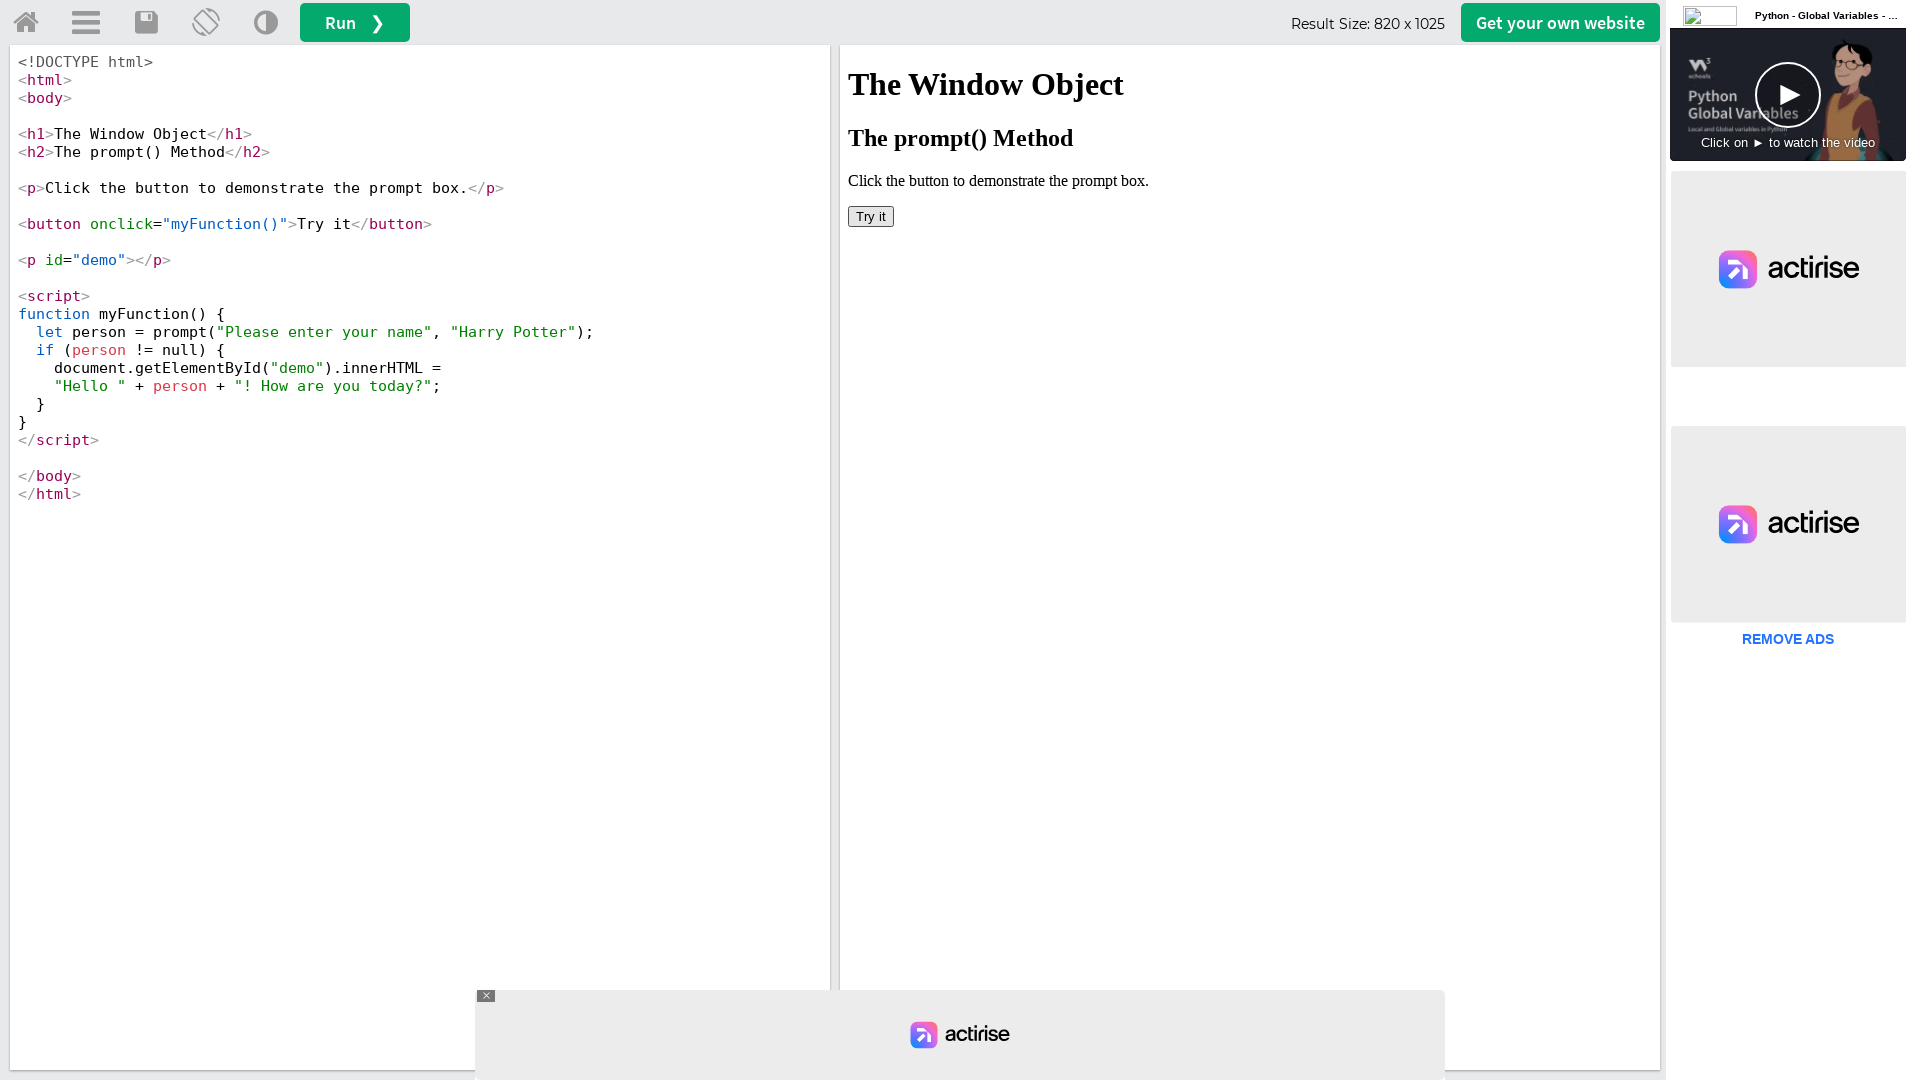